Tests dropdown selection by clicking on the Dropdown heading and selecting option 2

Starting URL: http://the-internet.herokuapp.com/dropdown

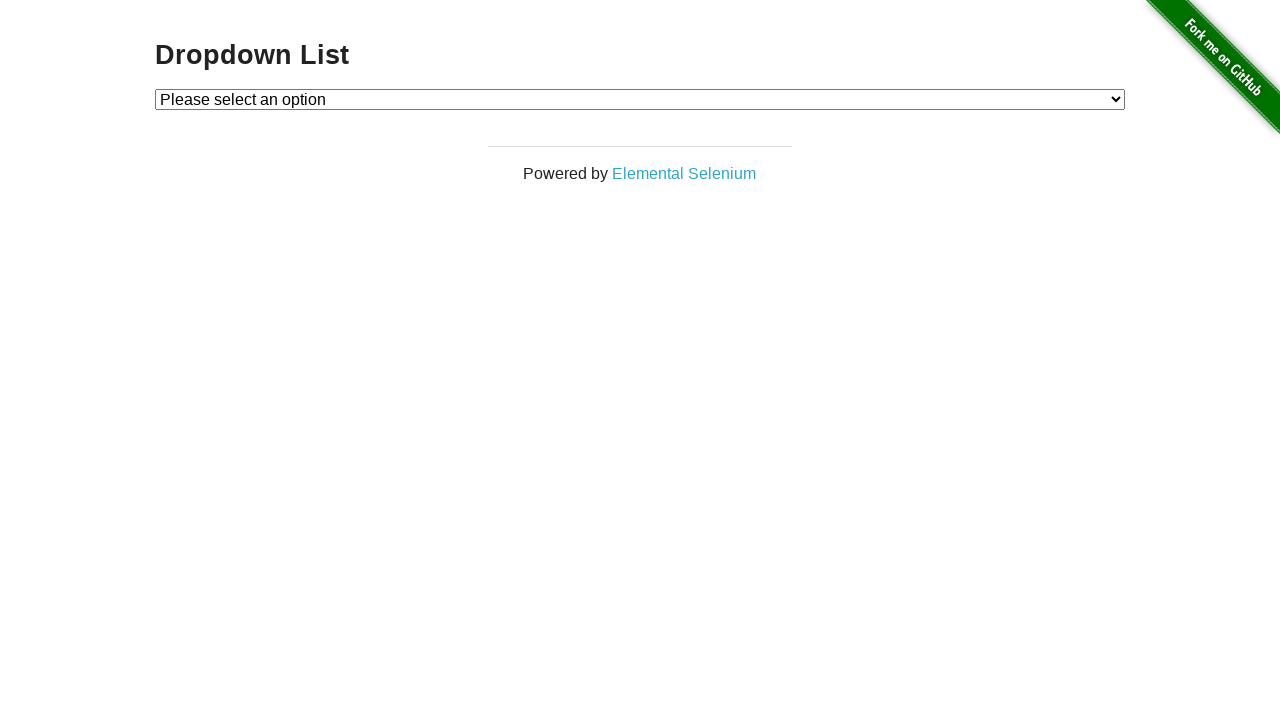

Clicked on Dropdown heading at (640, 56) on text=Dropdown
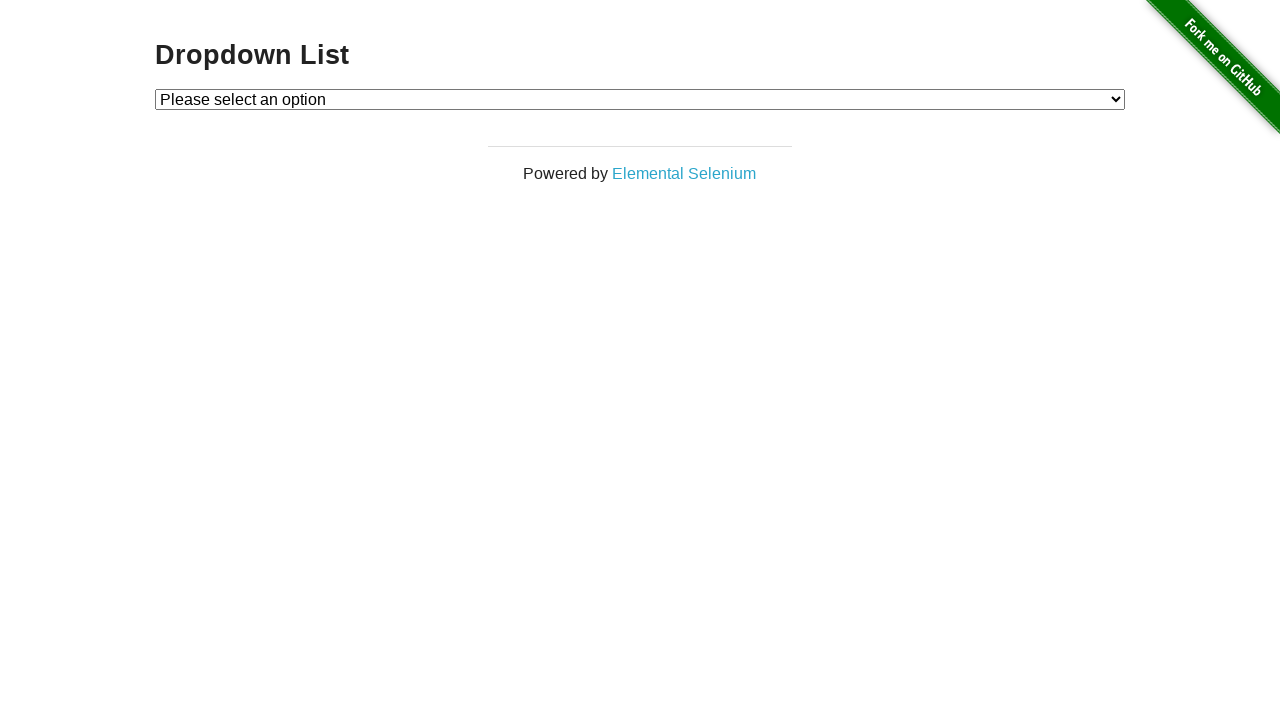

Selected option 2 from the dropdown on #dropdown
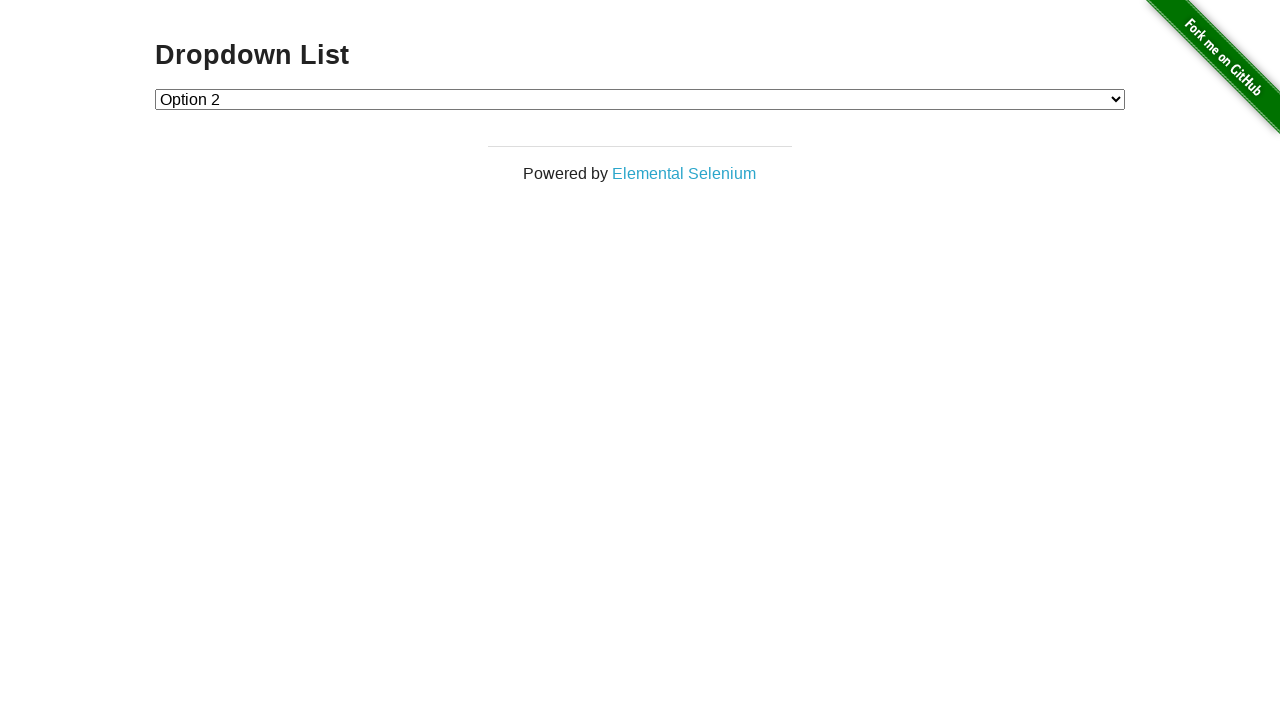

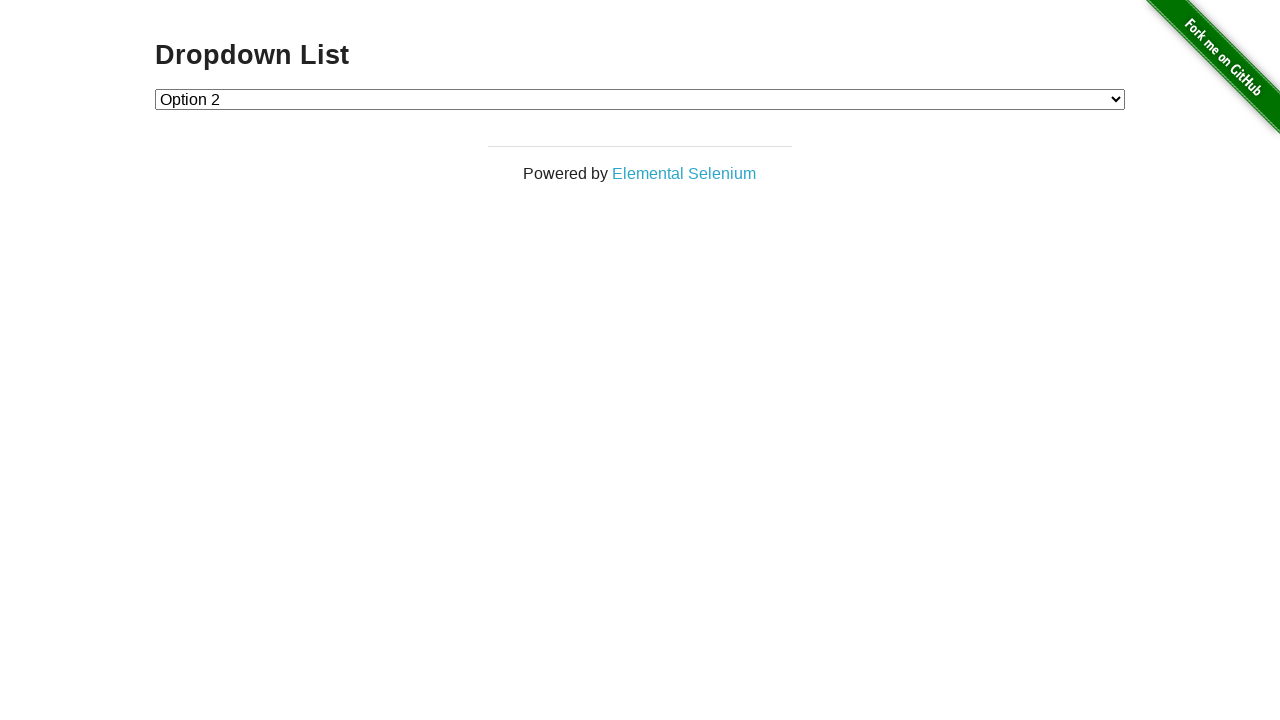